Tests drag and drop functionality by navigating to a drag position page and dragging mobile/laptop accessories (chargers and covers) to their respective target areas (Mobile Accessories and Laptop Accessories).

Starting URL: https://demoapps.qspiders.com/ui/dragDrop/dragToCorrect?sublist=1

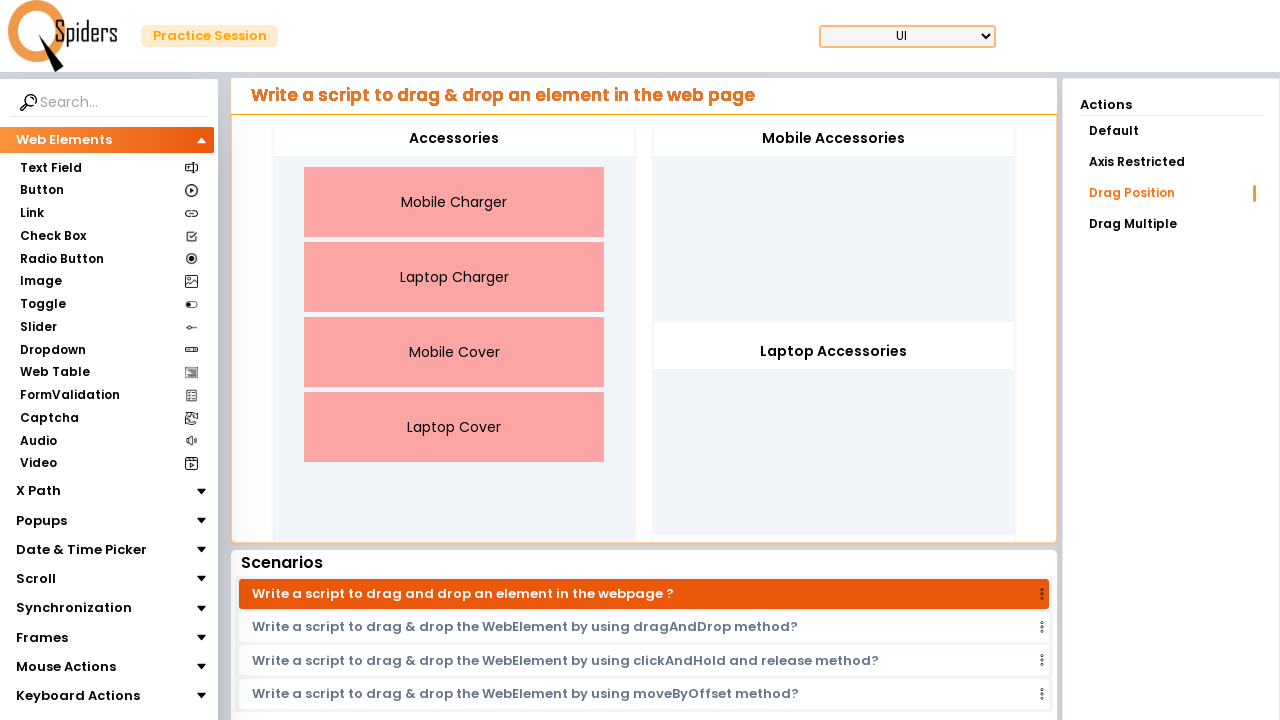

Clicked on Mouse Actions menu section at (66, 667) on xpath=//section[text()='Mouse Actions']
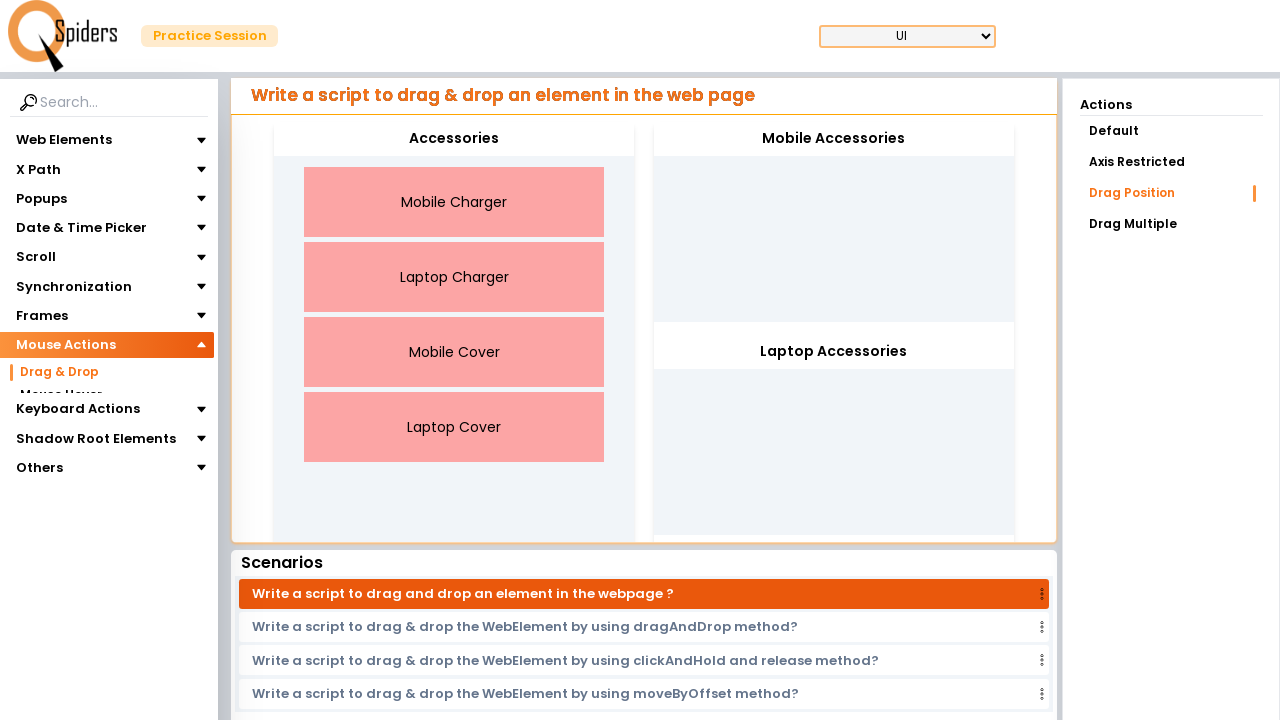

Clicked on Drag & Drop submenu at (59, 373) on xpath=//section[text()='Drag & Drop']
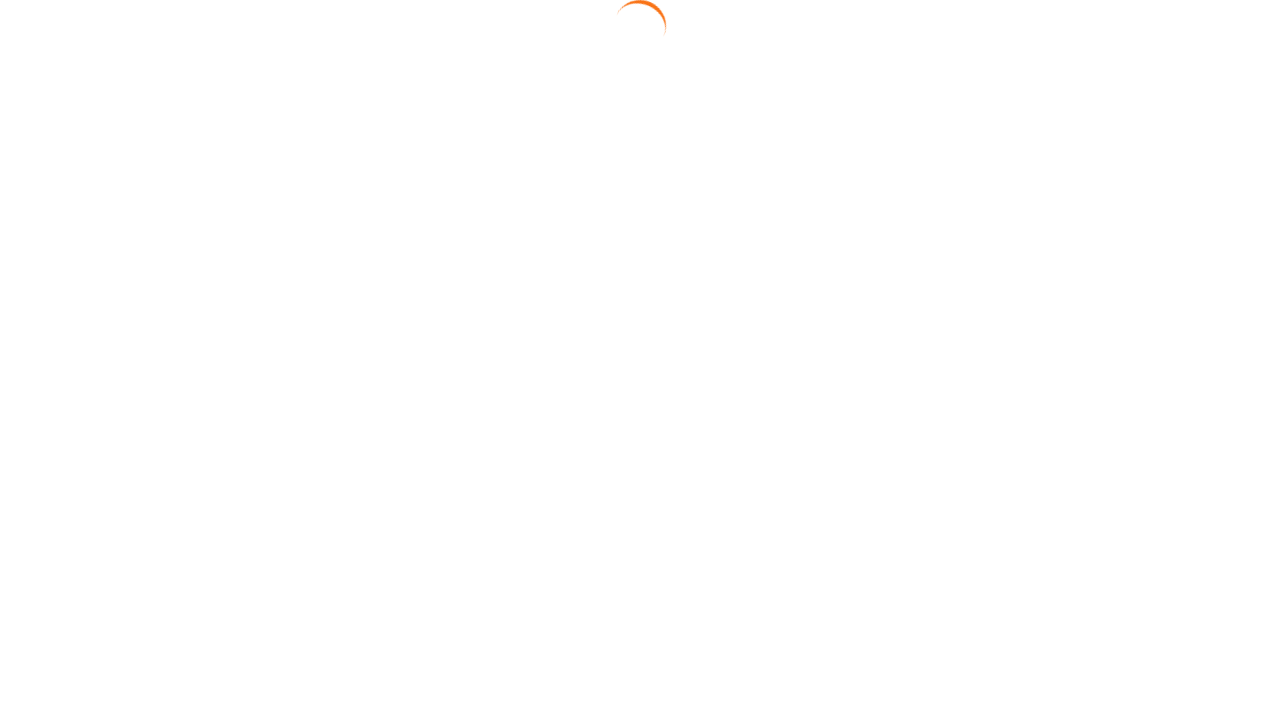

Clicked on Drag Position link at (1171, 193) on text=Drag Position
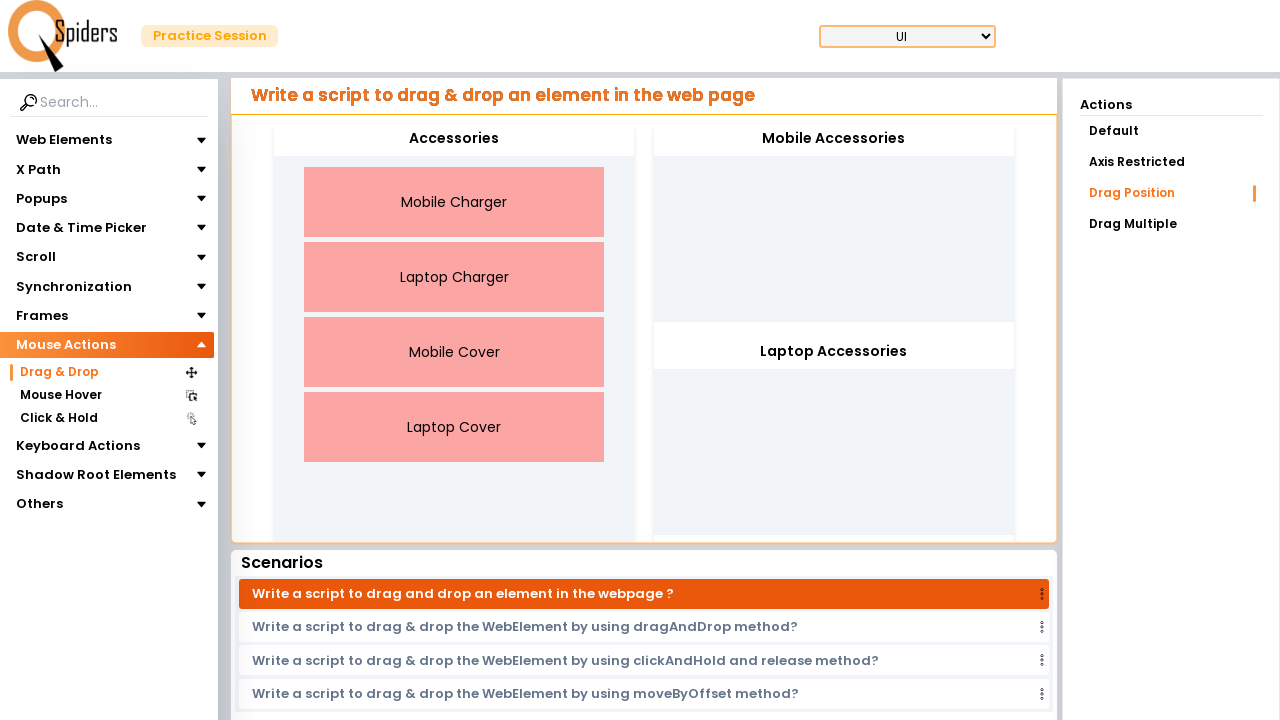

Waited for drag and drop elements to load
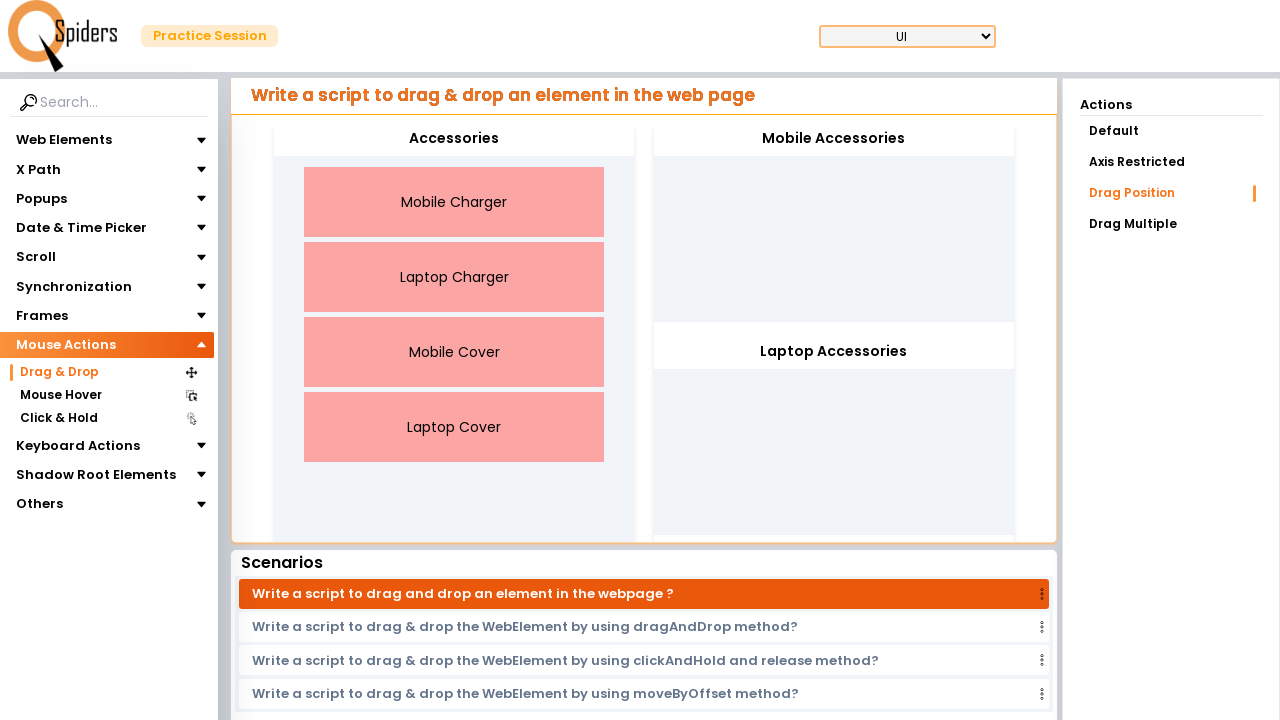

Dragged Mobile Charger to Mobile Accessories target area at (834, 139)
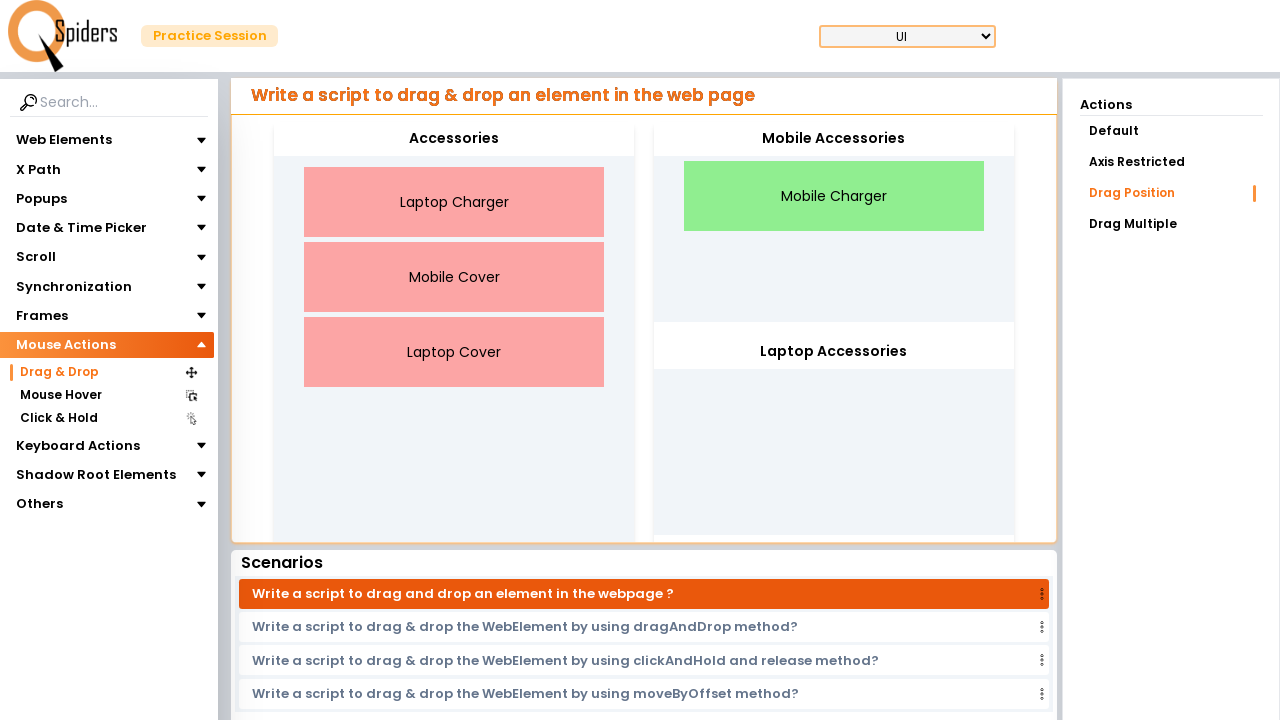

Dragged Laptop Charger to Laptop Accessories target area at (834, 352)
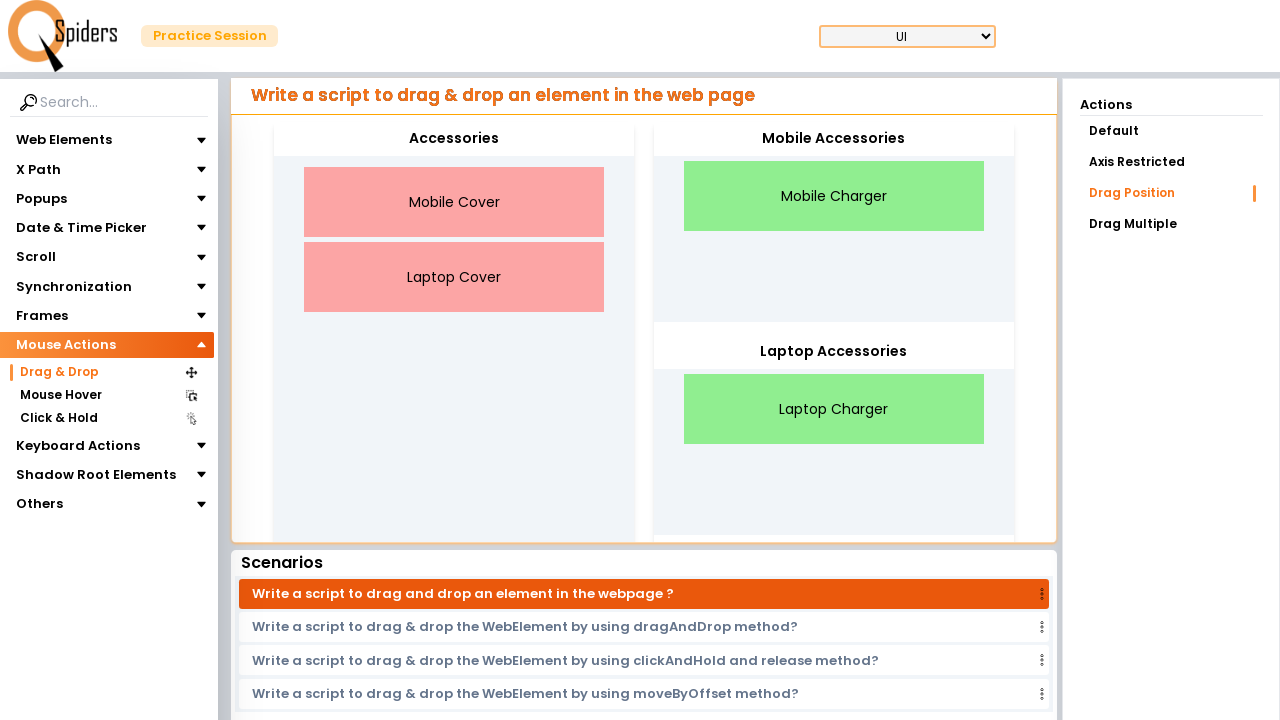

Dragged Mobile Cover to Mobile Accessories target area at (834, 139)
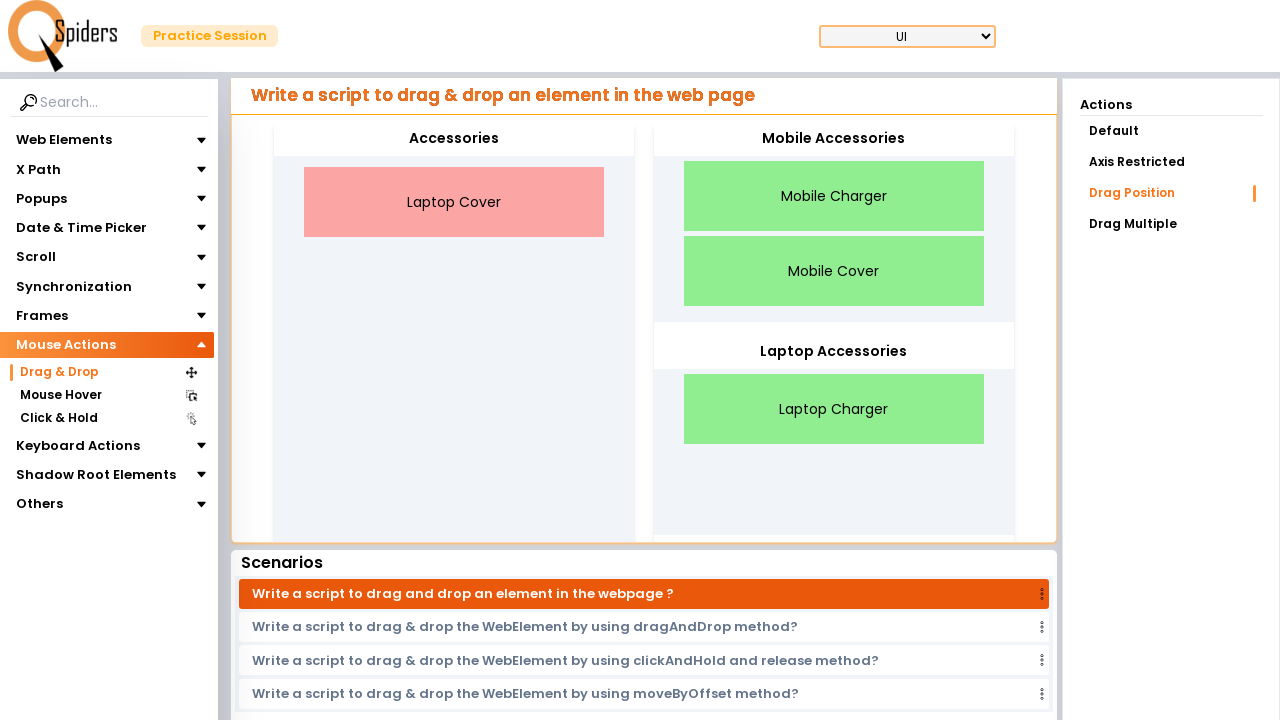

Dragged Laptop Cover to Laptop Accessories target area at (834, 352)
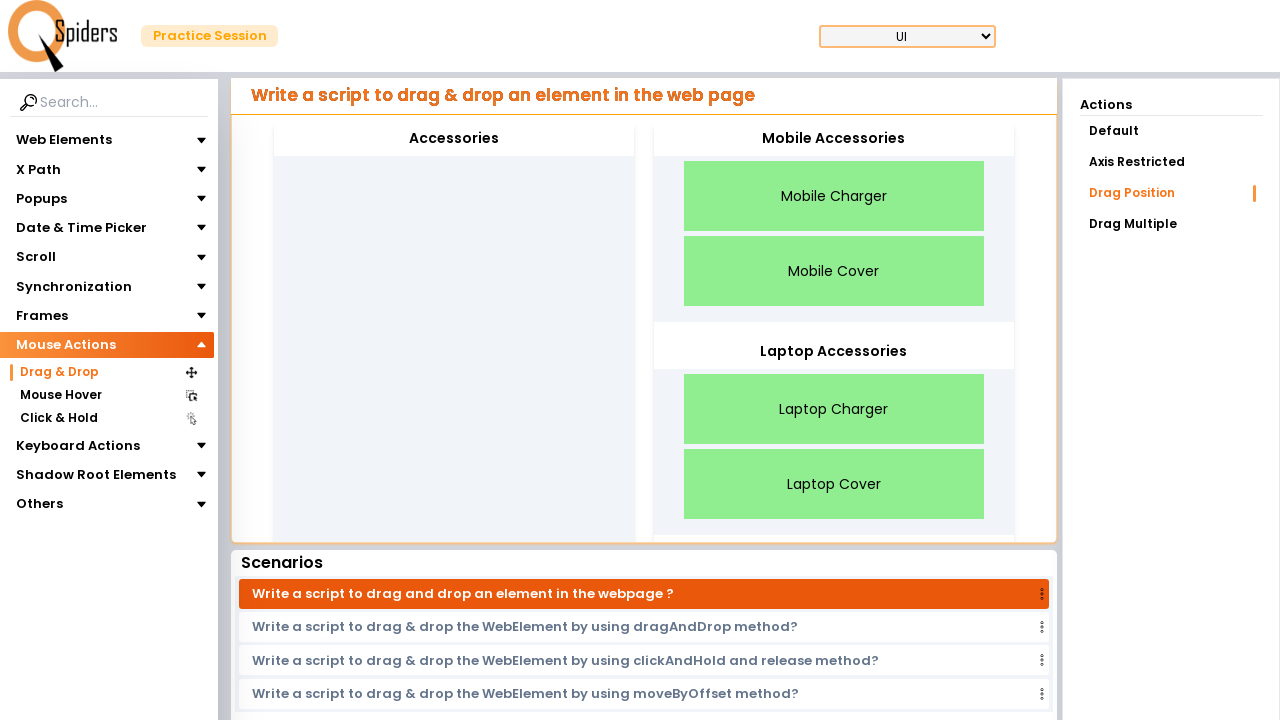

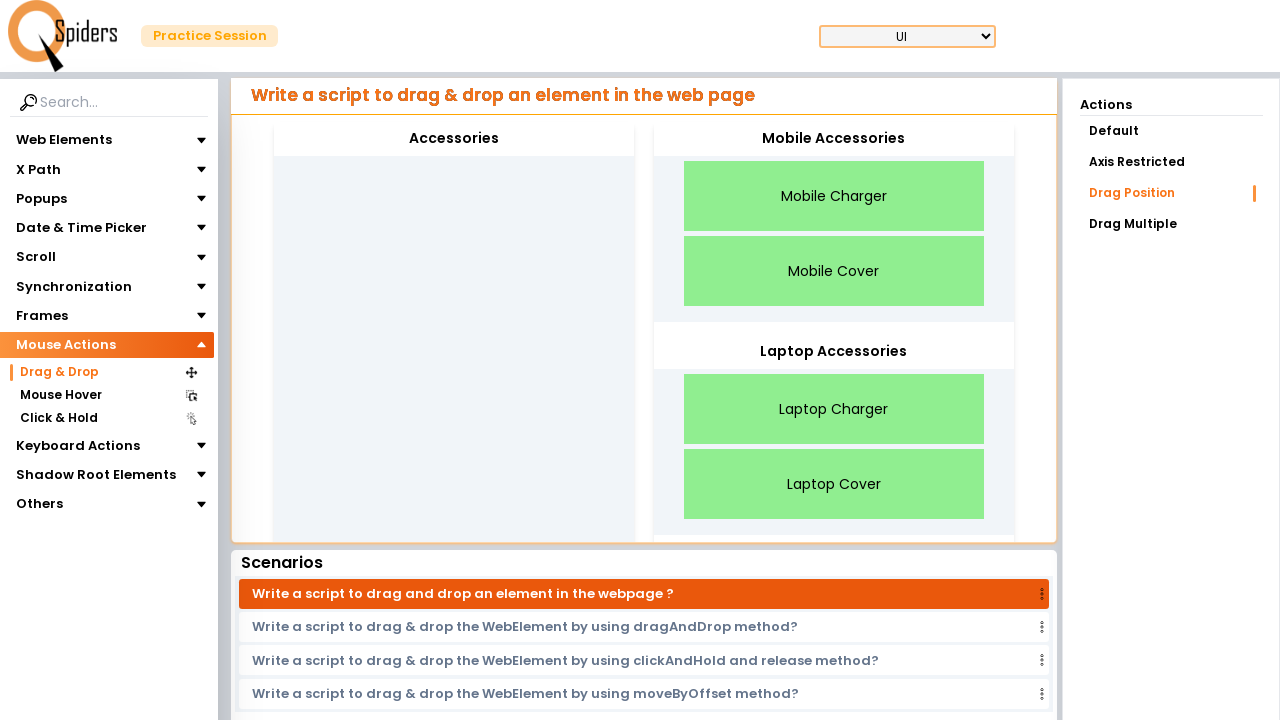